Navigates to the links demo page and verifies a link containing "Request" text is present

Starting URL: https://demoqa.com/links

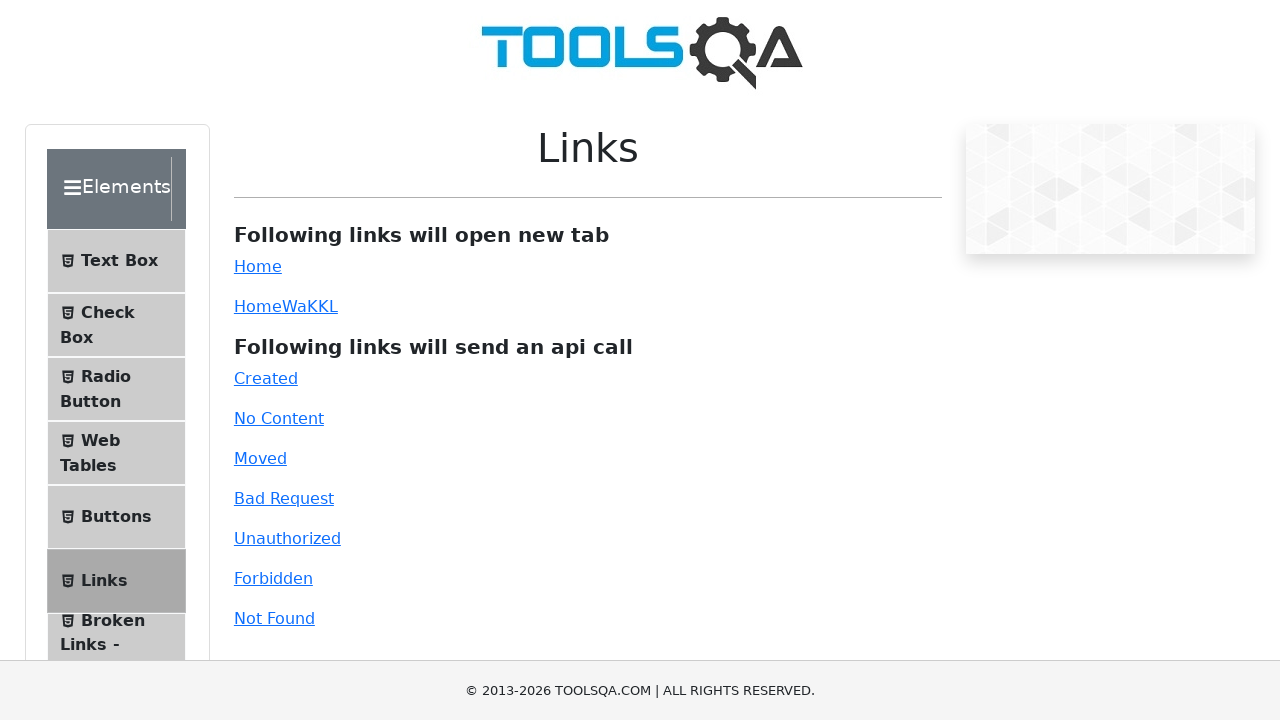

Navigated to links demo page at https://demoqa.com/links
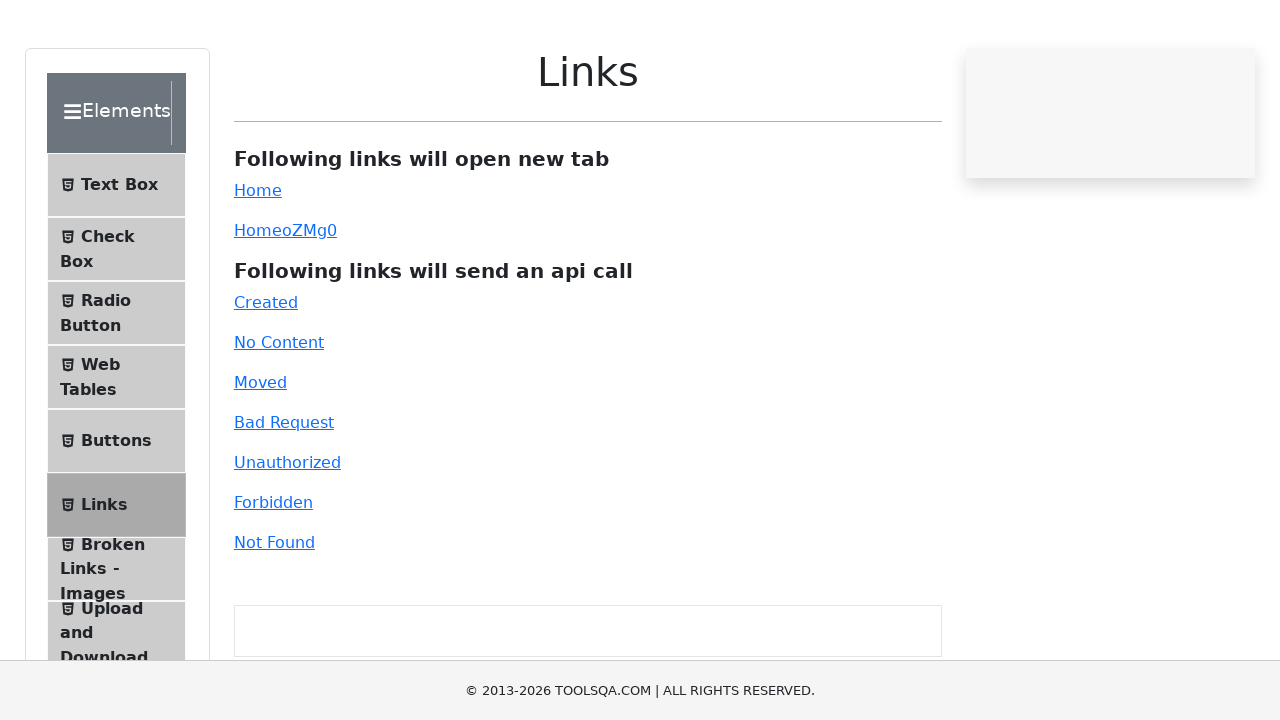

Verified link containing 'Request' text is present on the page
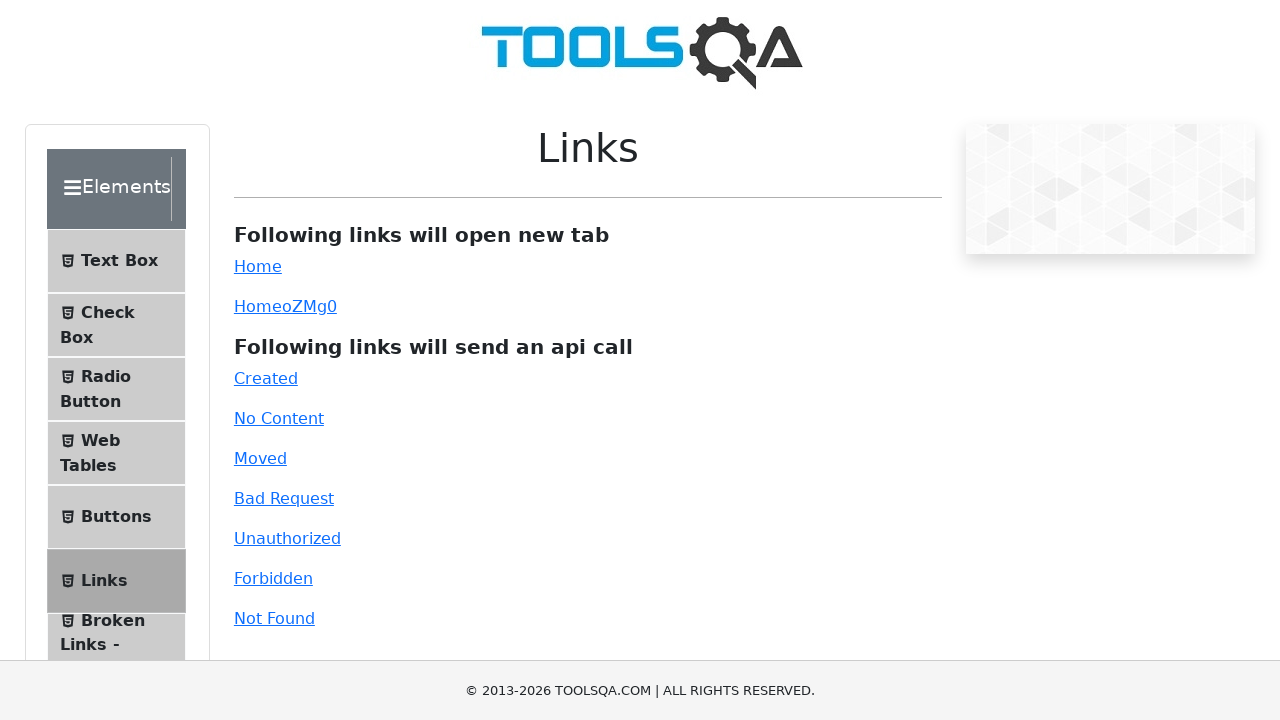

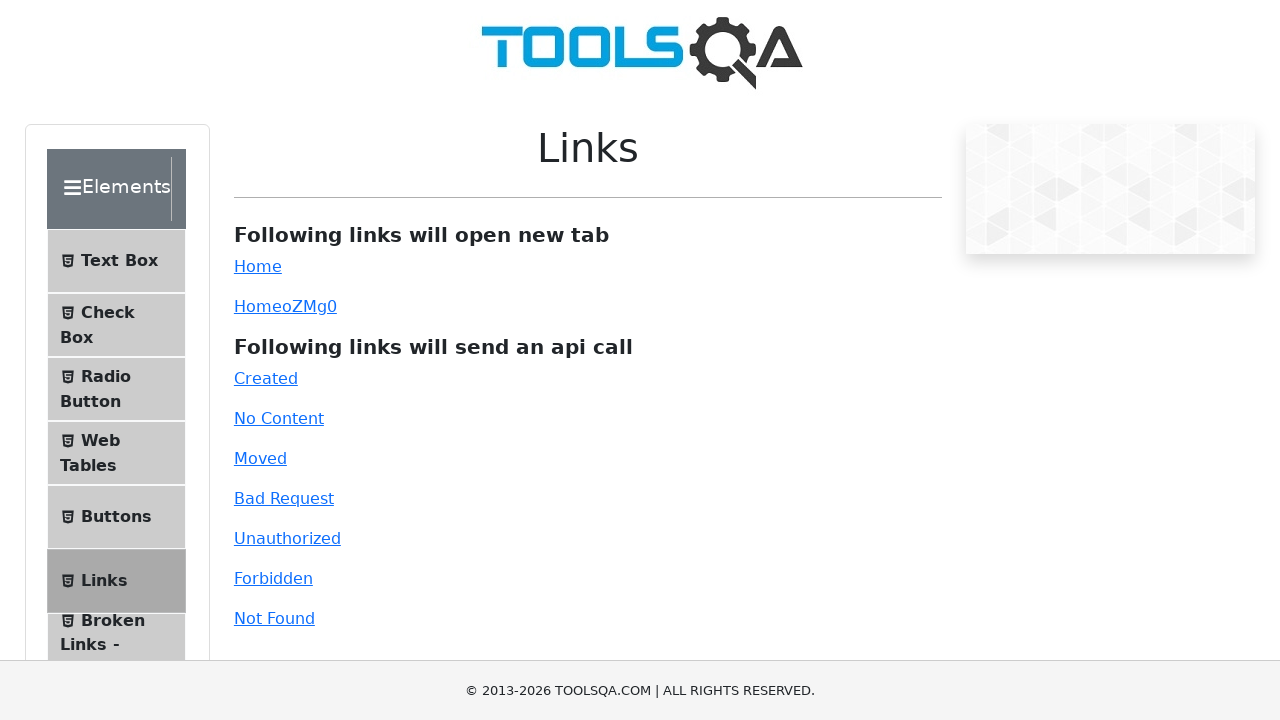